Tests adding and removing elements dynamically on the page

Starting URL: https://the-internet.herokuapp.com/add_remove_elements/

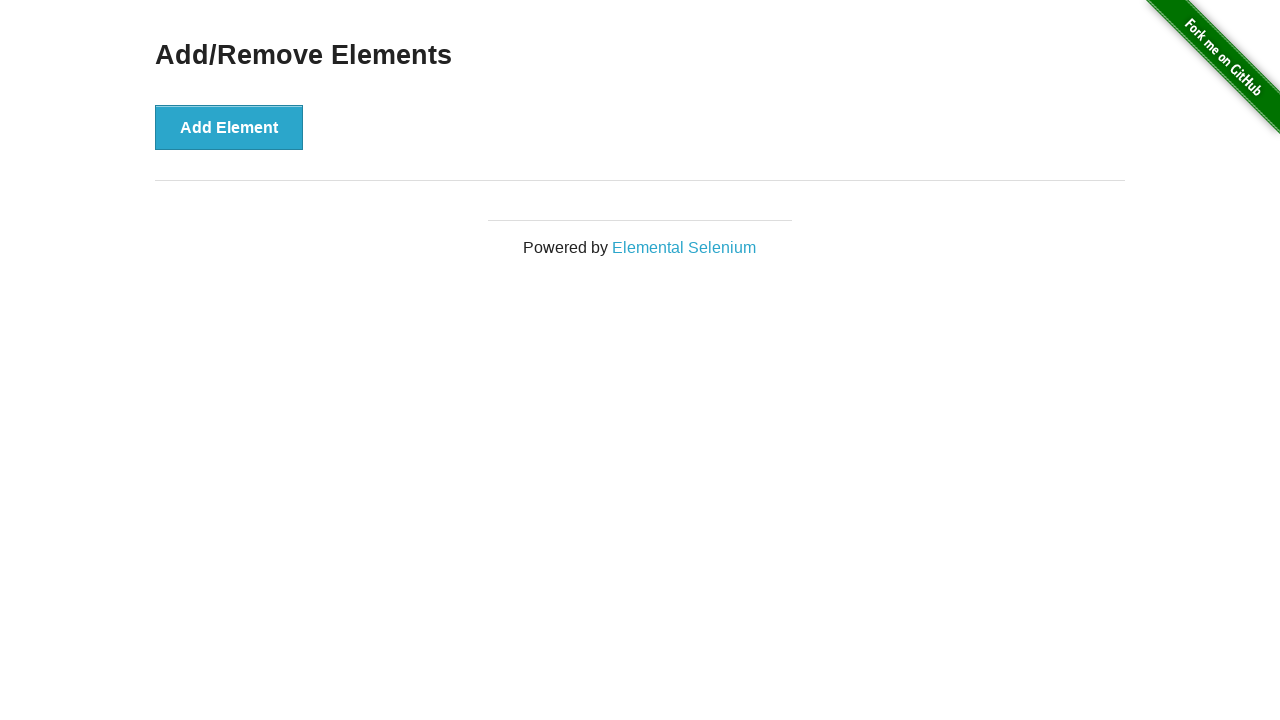

Clicked 'Add Element' button at (229, 127) on button[onclick='addElement()']
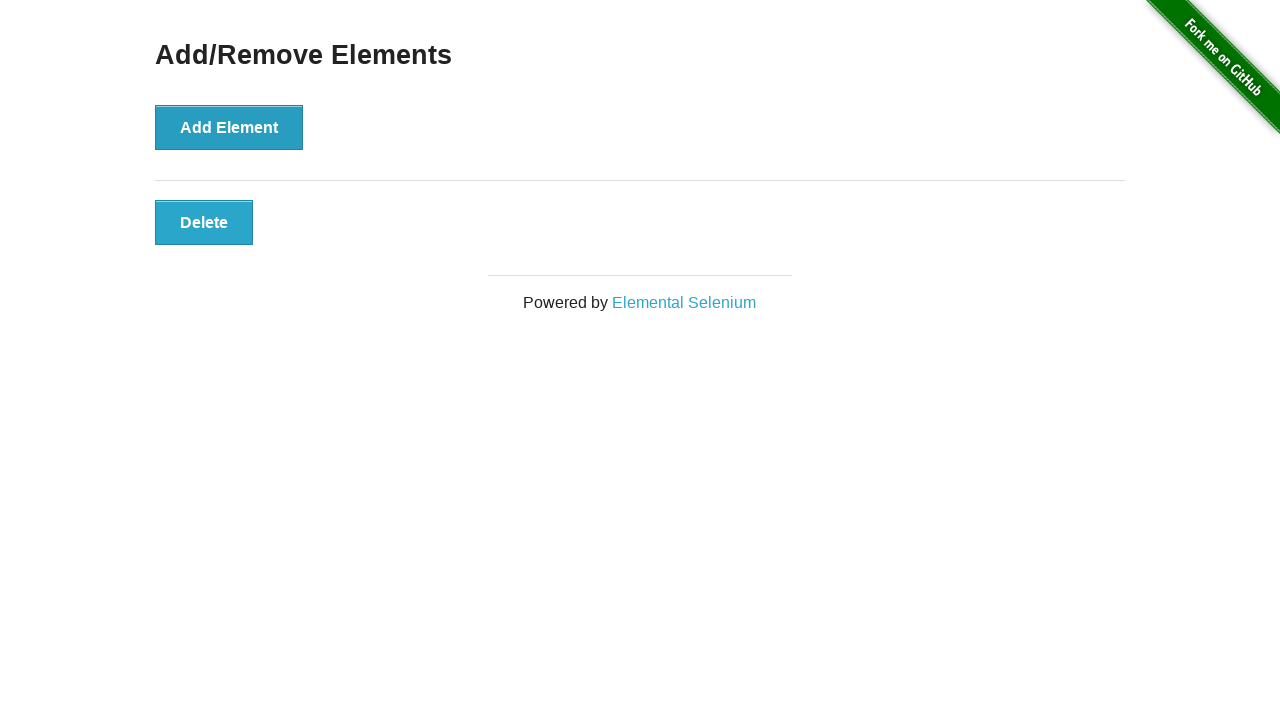

Delete button appeared on page
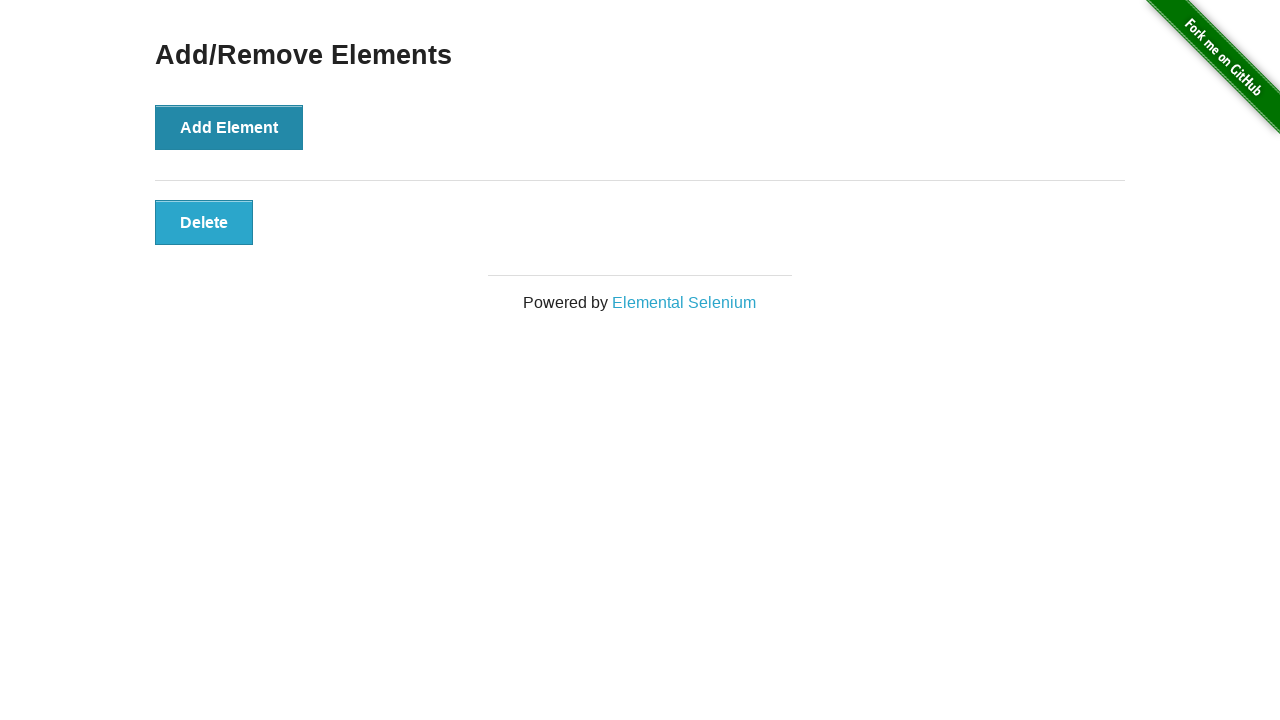

Clicked 'Delete' button to remove element at (204, 222) on button[onclick='deleteElement()']
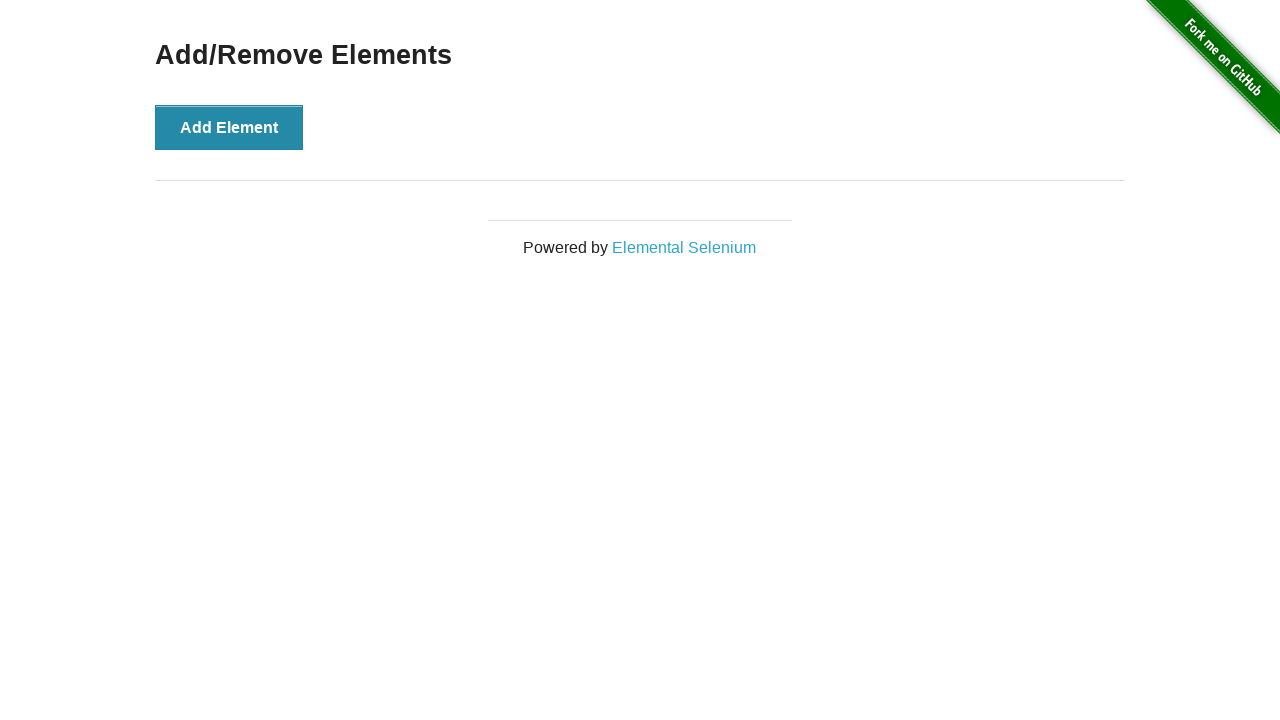

Delete button disappeared from page
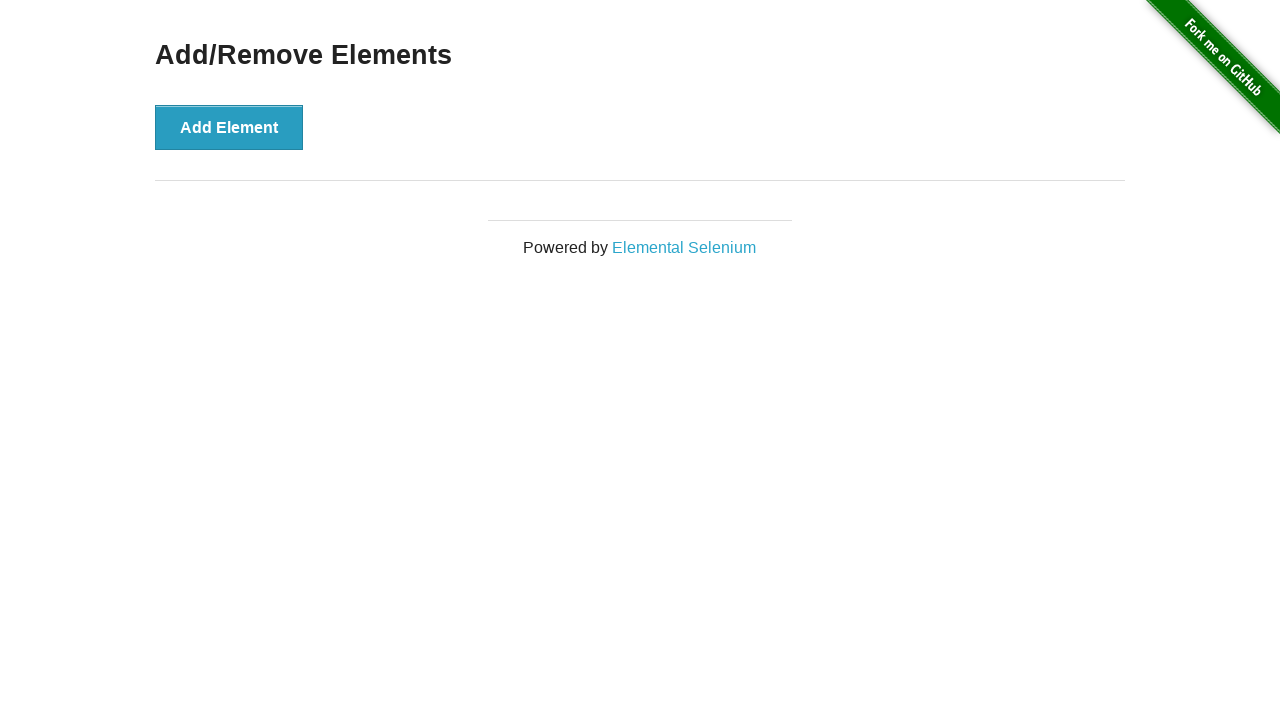

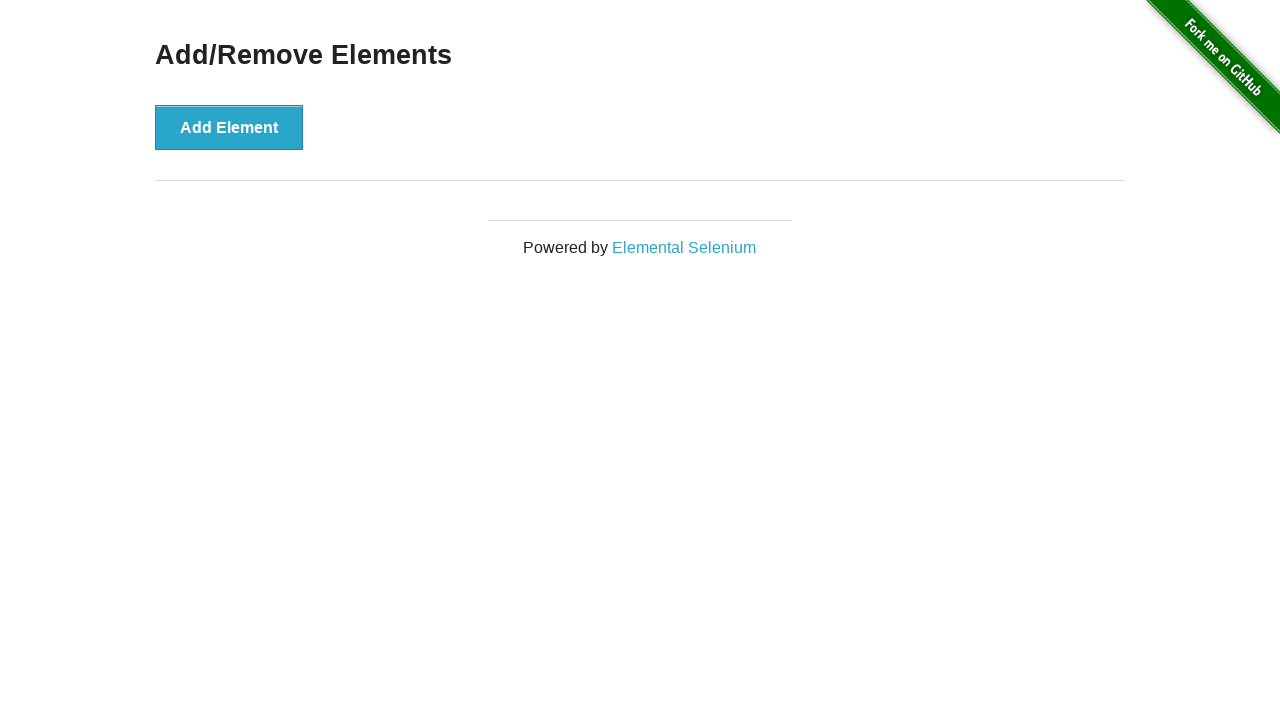